Tests addition with negative numbers on the calculator

Starting URL: https://testsheepnz.github.io/BasicCalculator.html

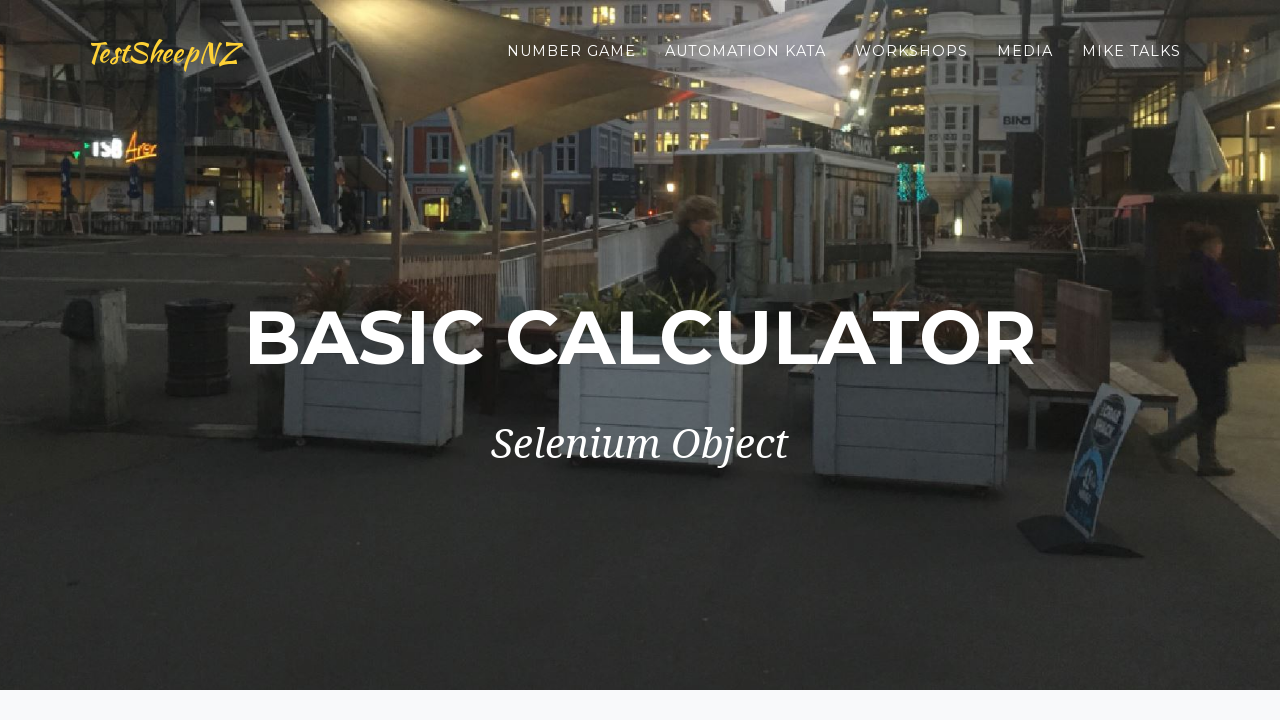

Filled first number field with -5 on #number1Field
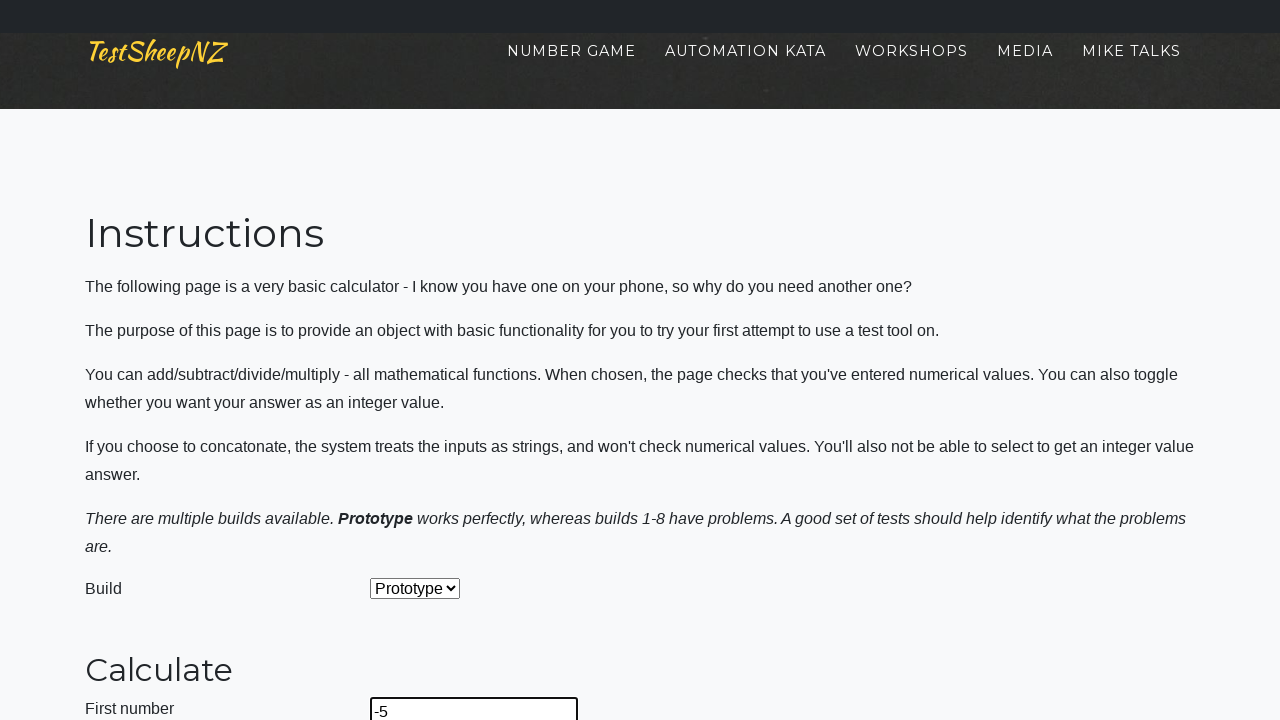

Filled second number field with 10 on #number2Field
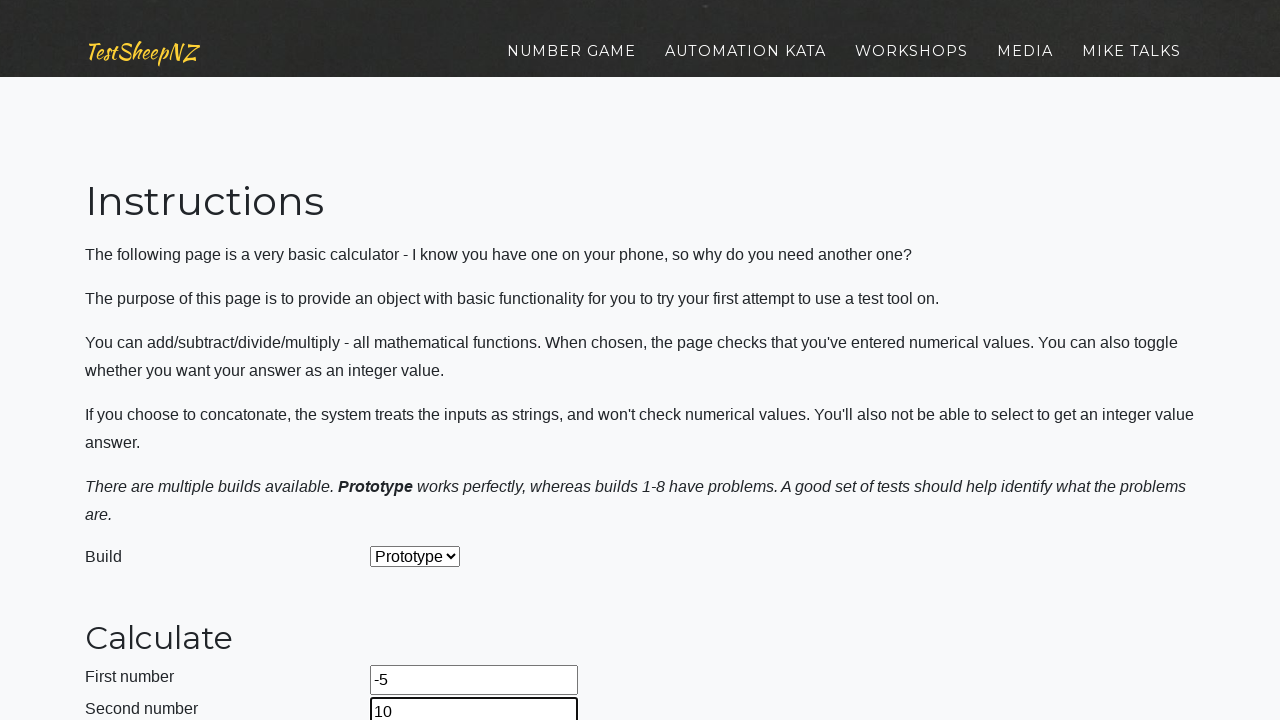

Selected Add operation from dropdown on #selectOperationDropdown
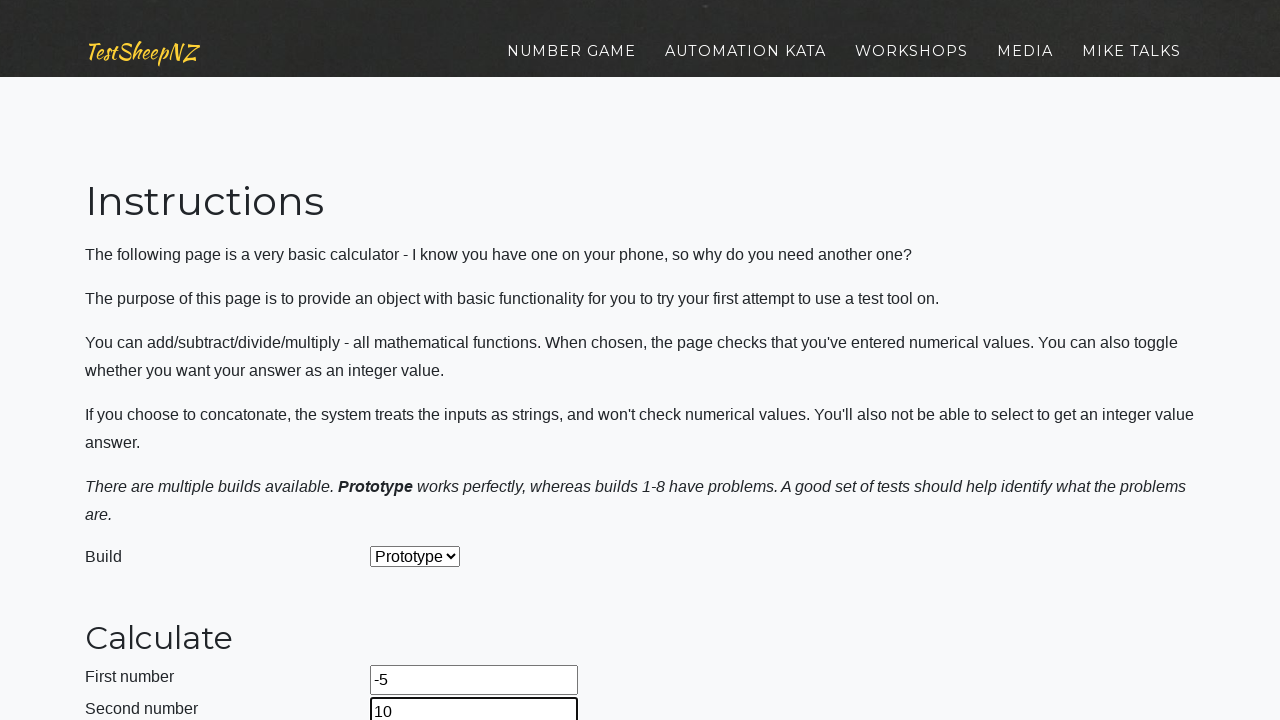

Clicked calculate button at (422, 361) on #calculateButton
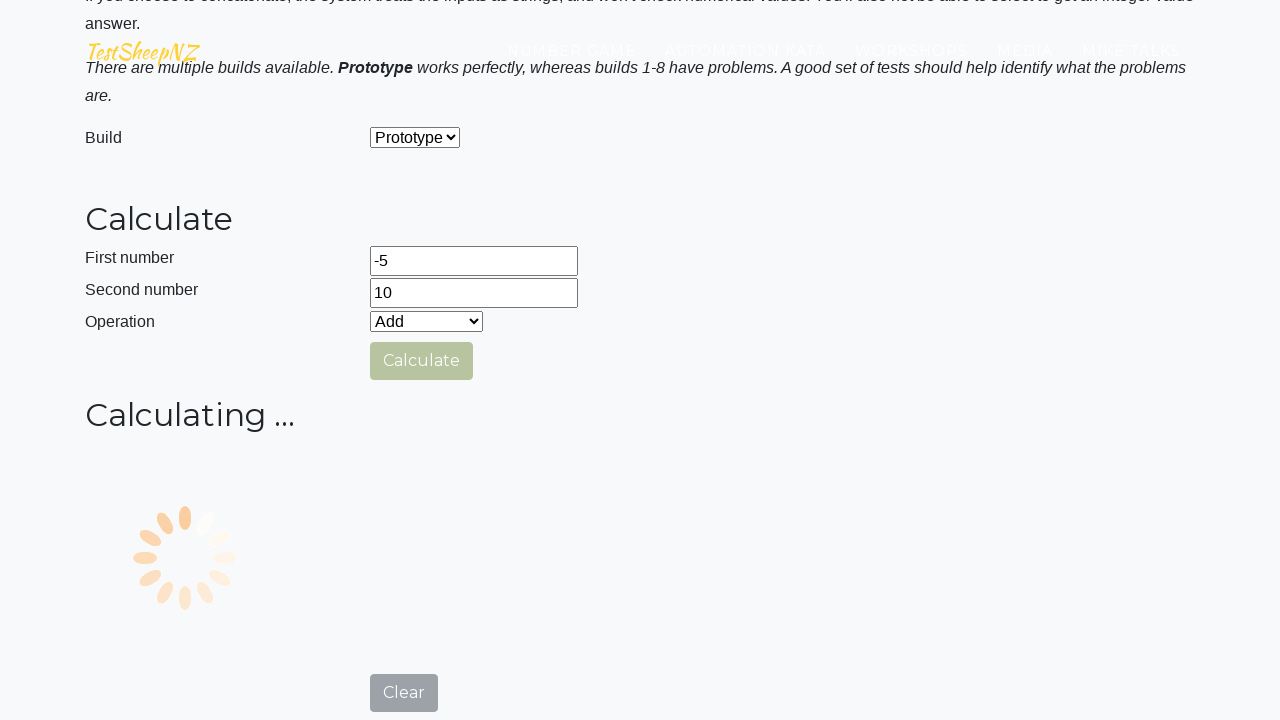

Waited for calculation result
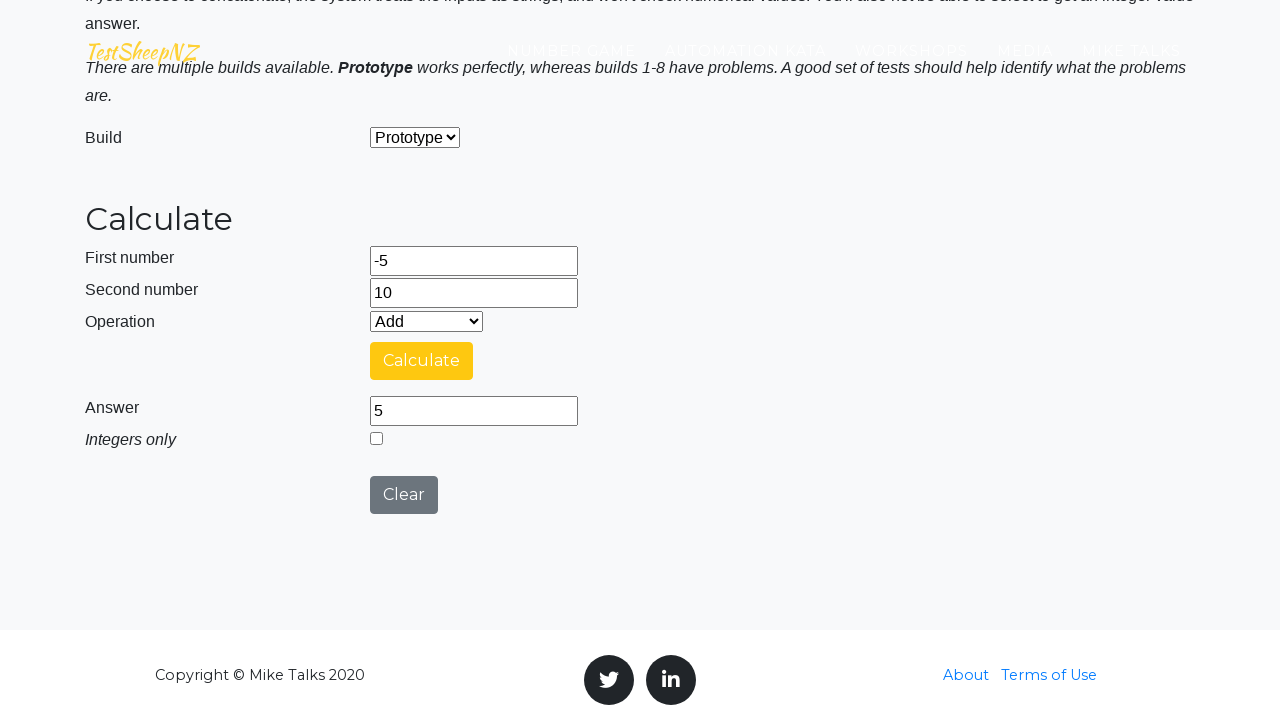

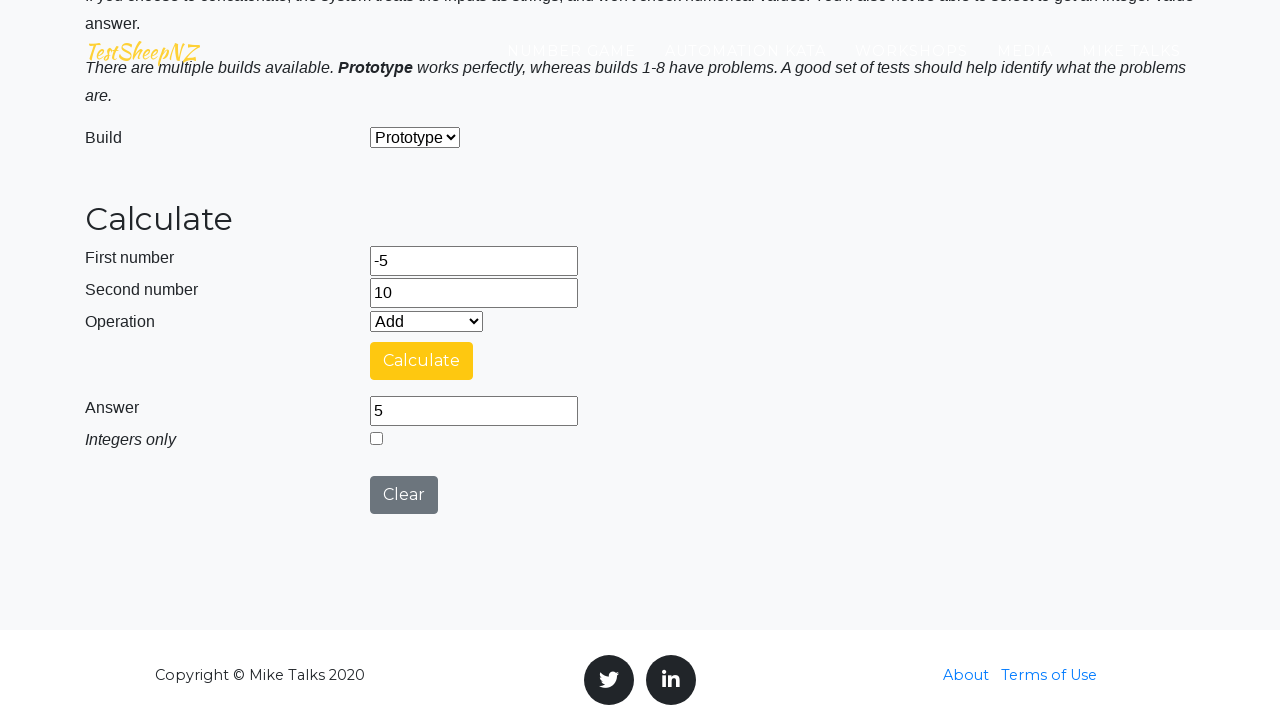